Navigates to the W3Schools homepage and maximizes the browser window to verify the page loads correctly.

Starting URL: https://www.w3schools.com/

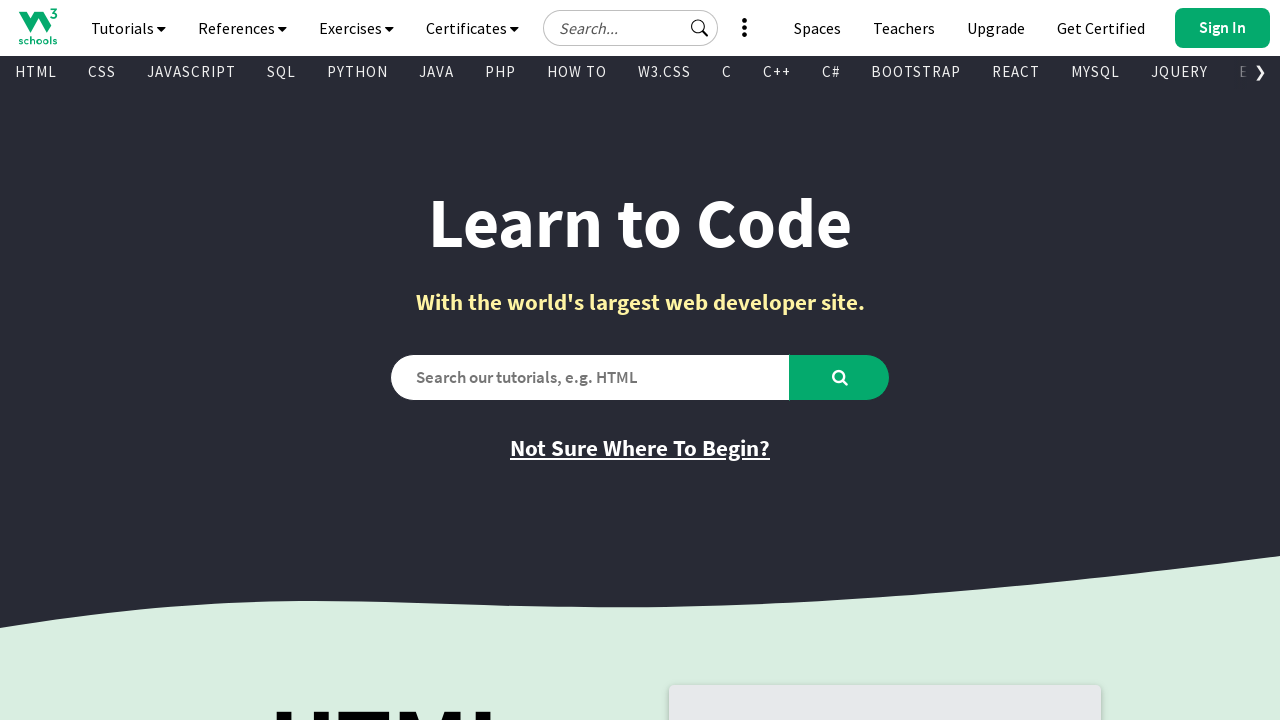

Set viewport size to 1920x1080
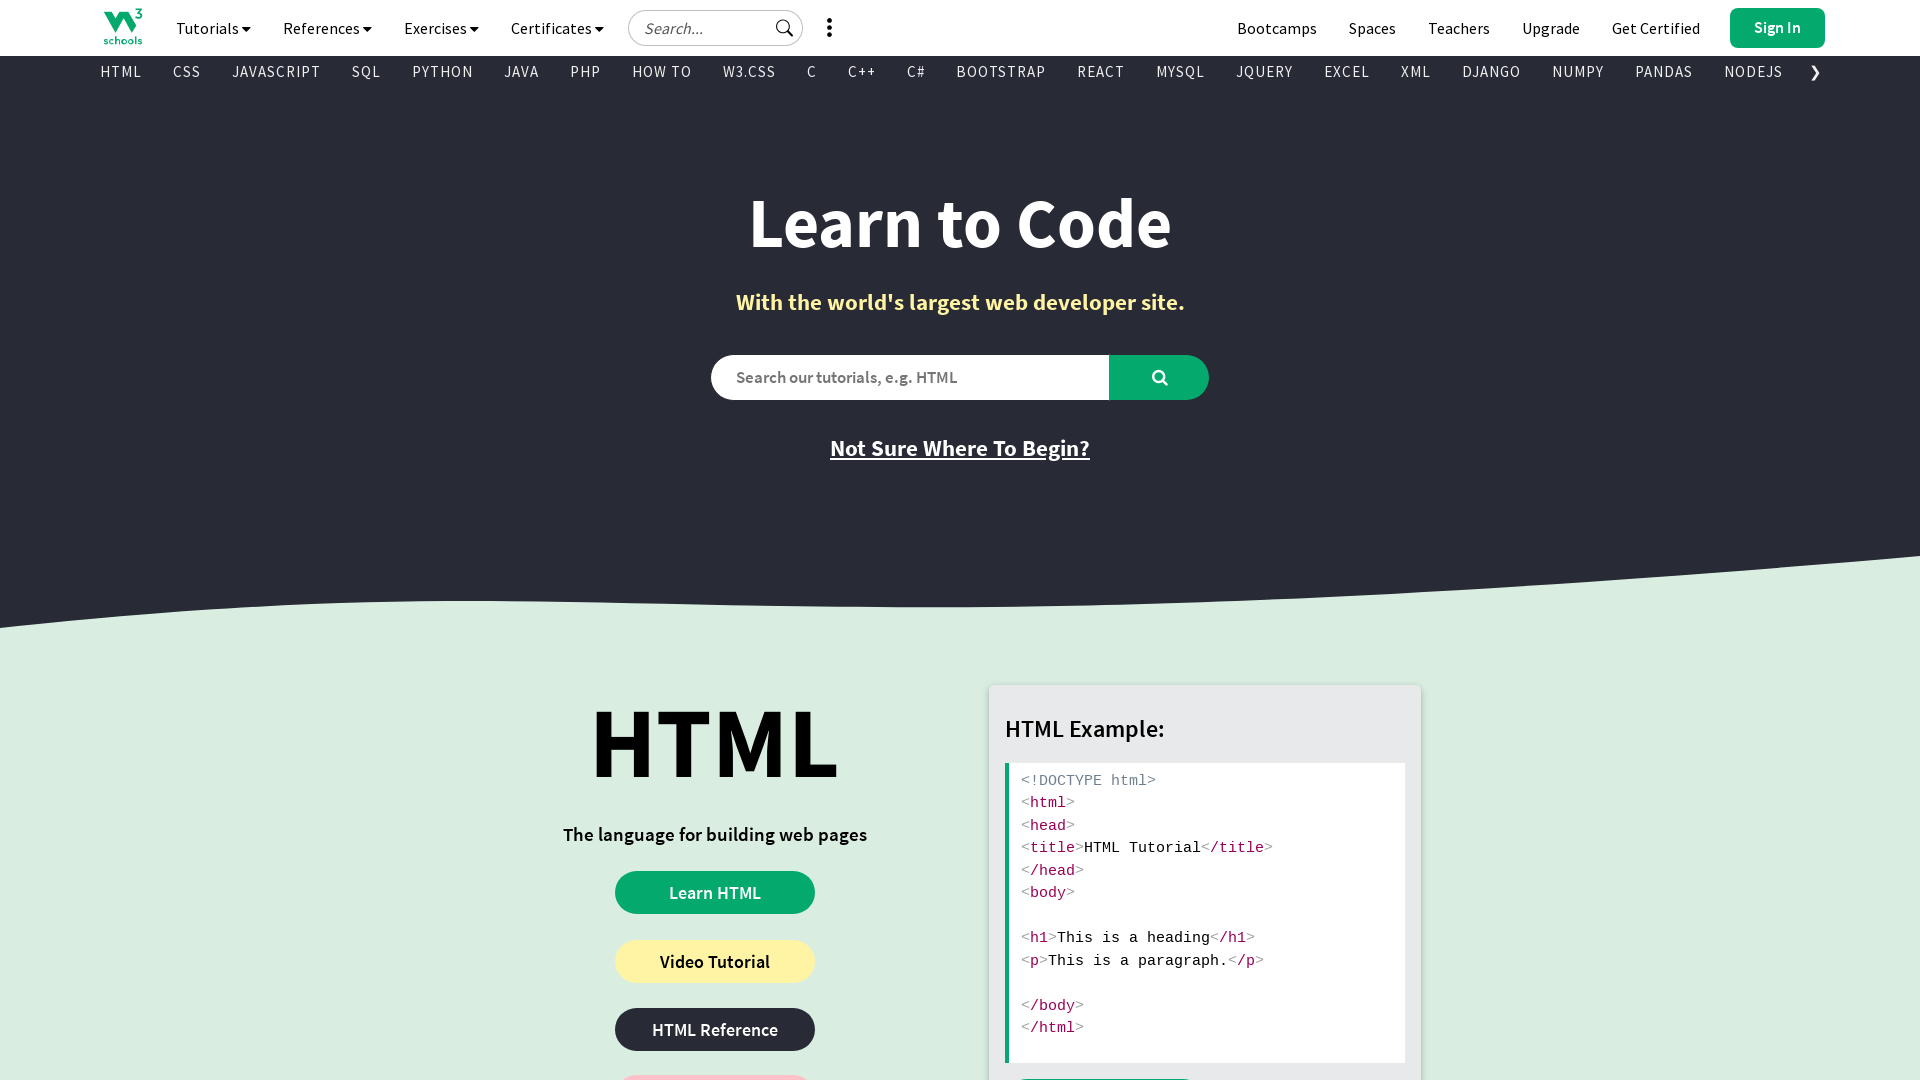

W3Schools homepage loaded completely
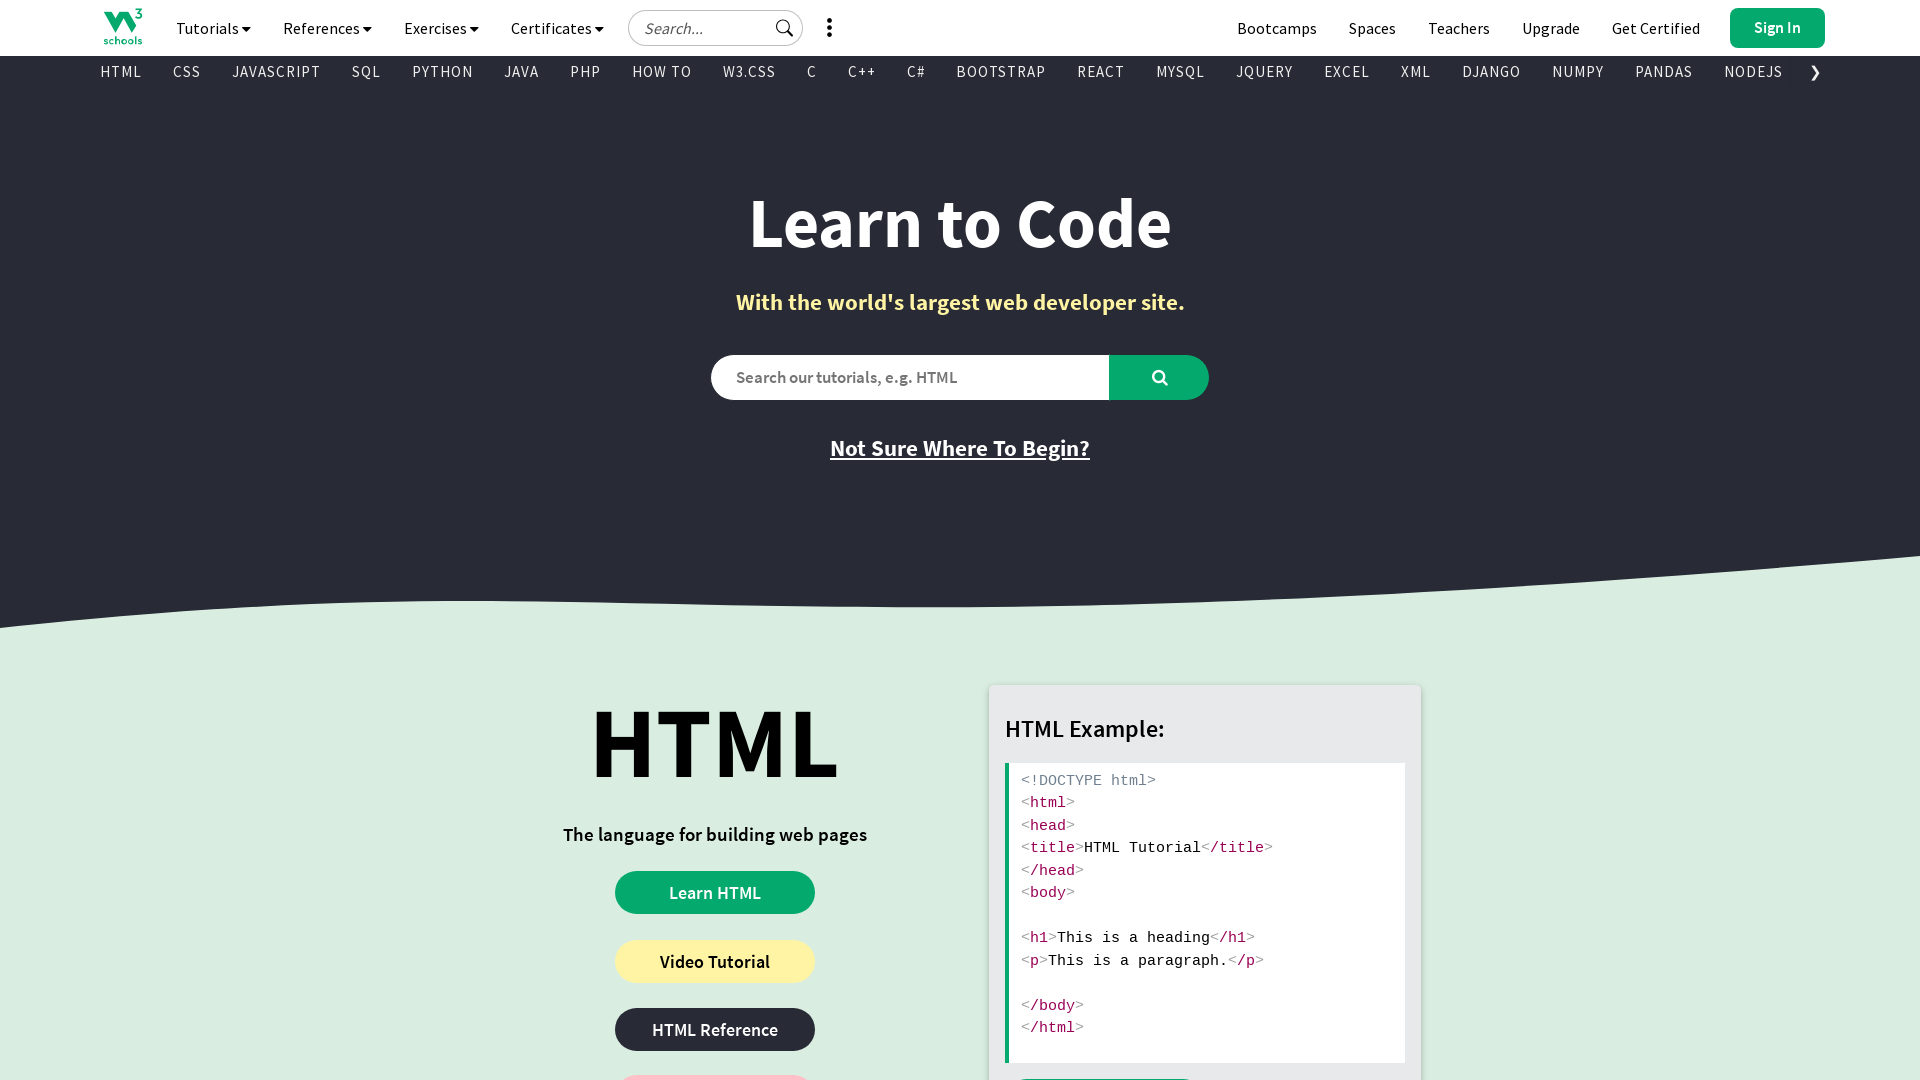

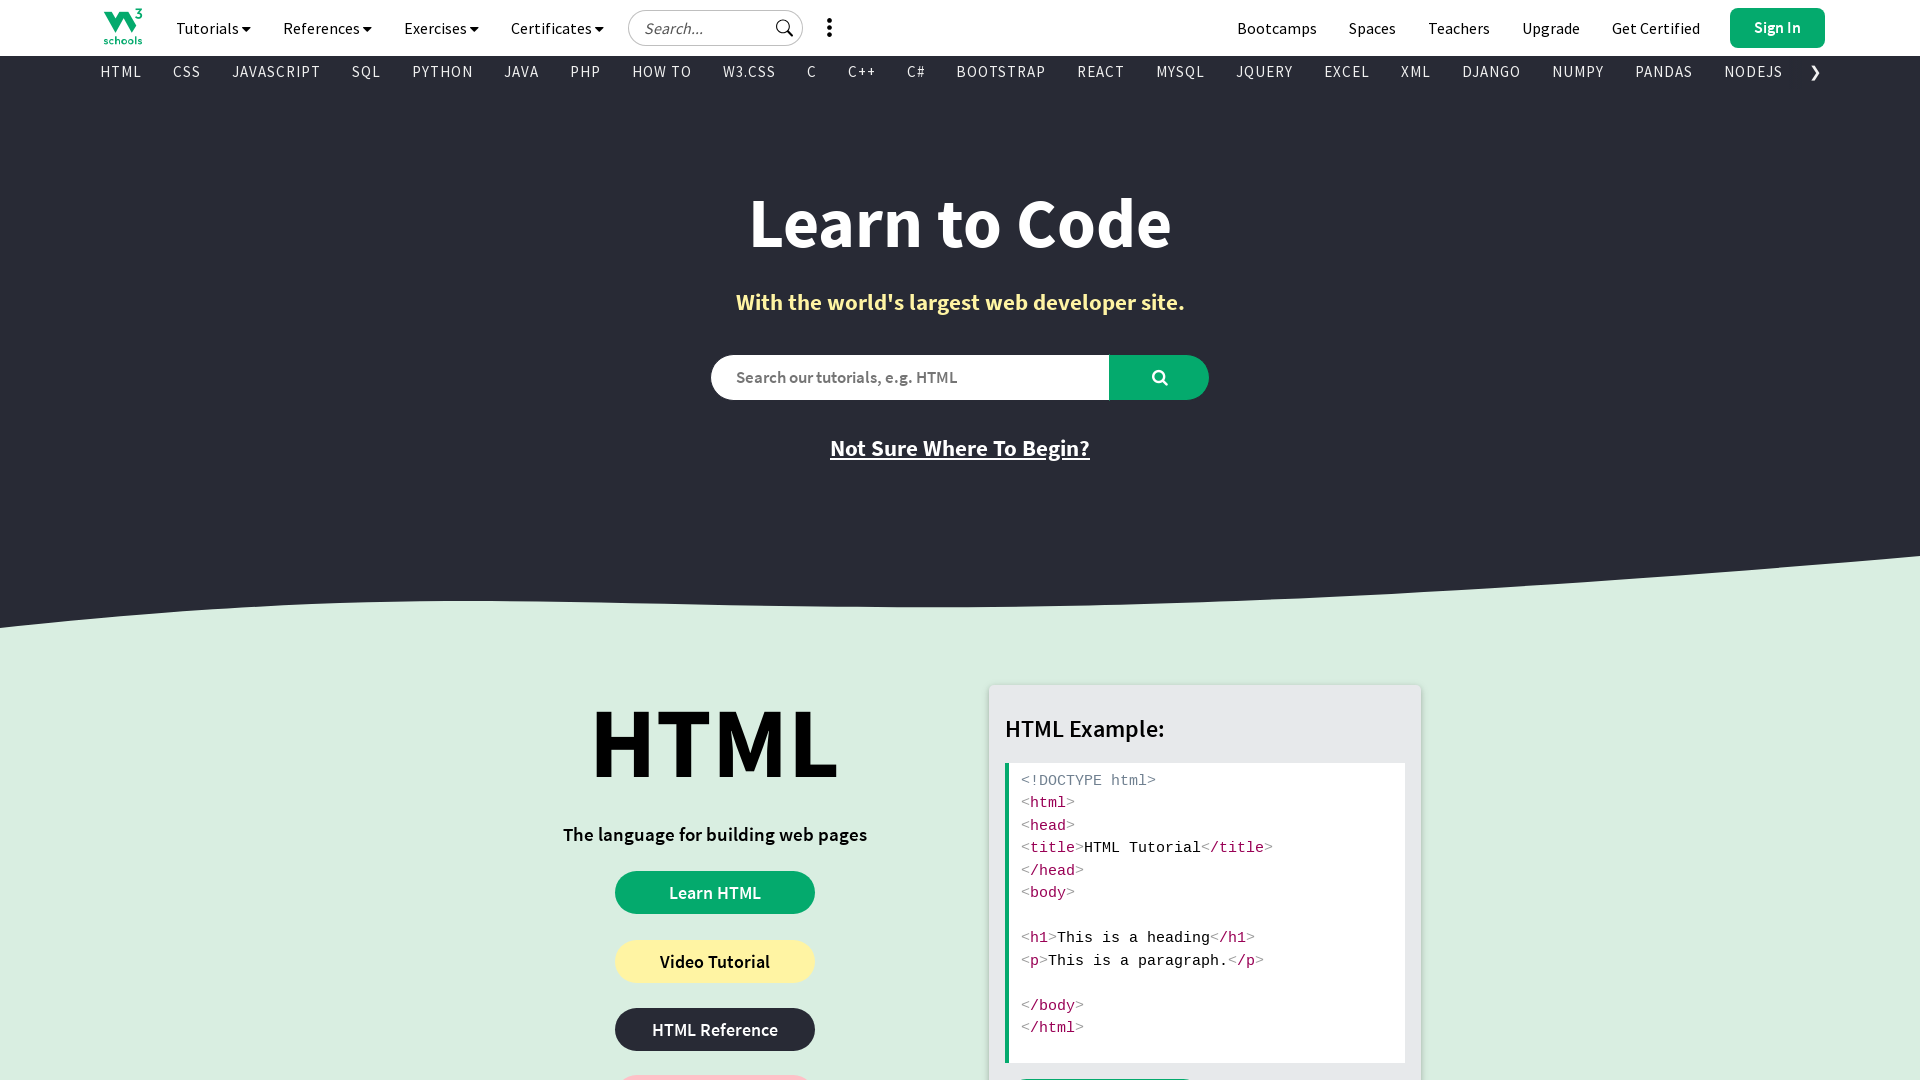